Clicks the first checkbox and verifies it becomes selected.

Starting URL: https://the-internet.herokuapp.com/checkboxes

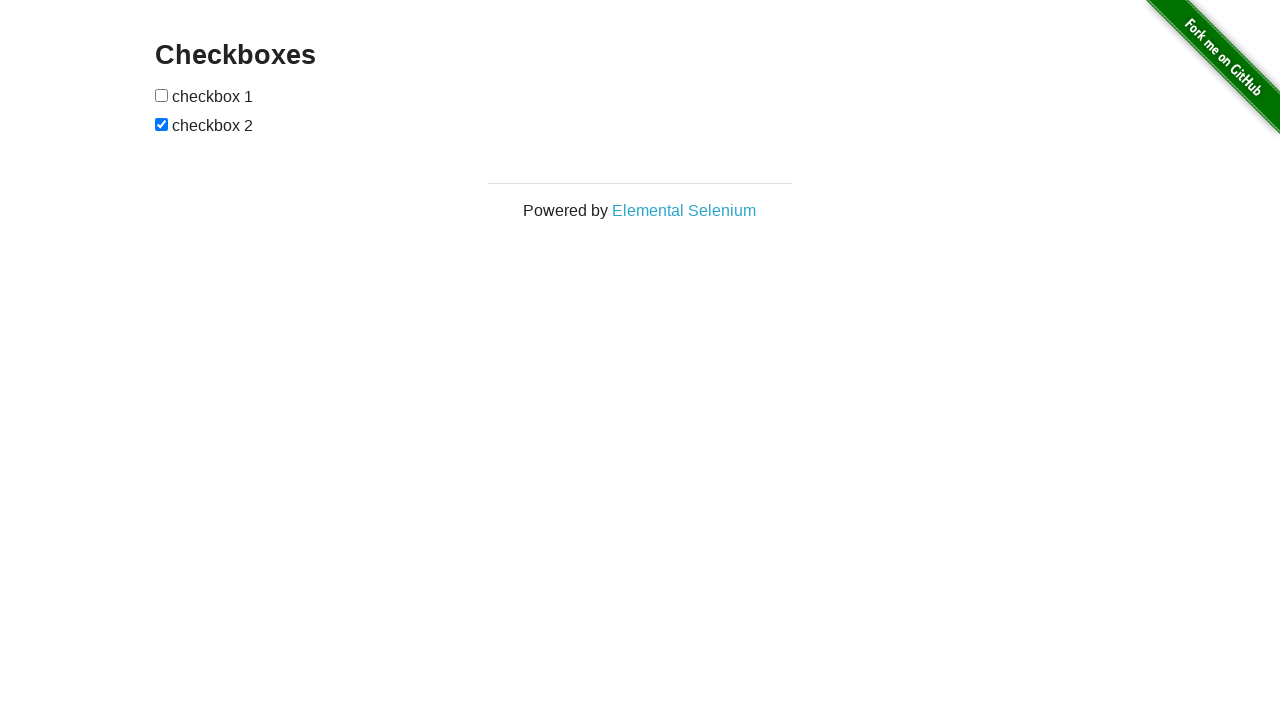

Located the first checkbox element
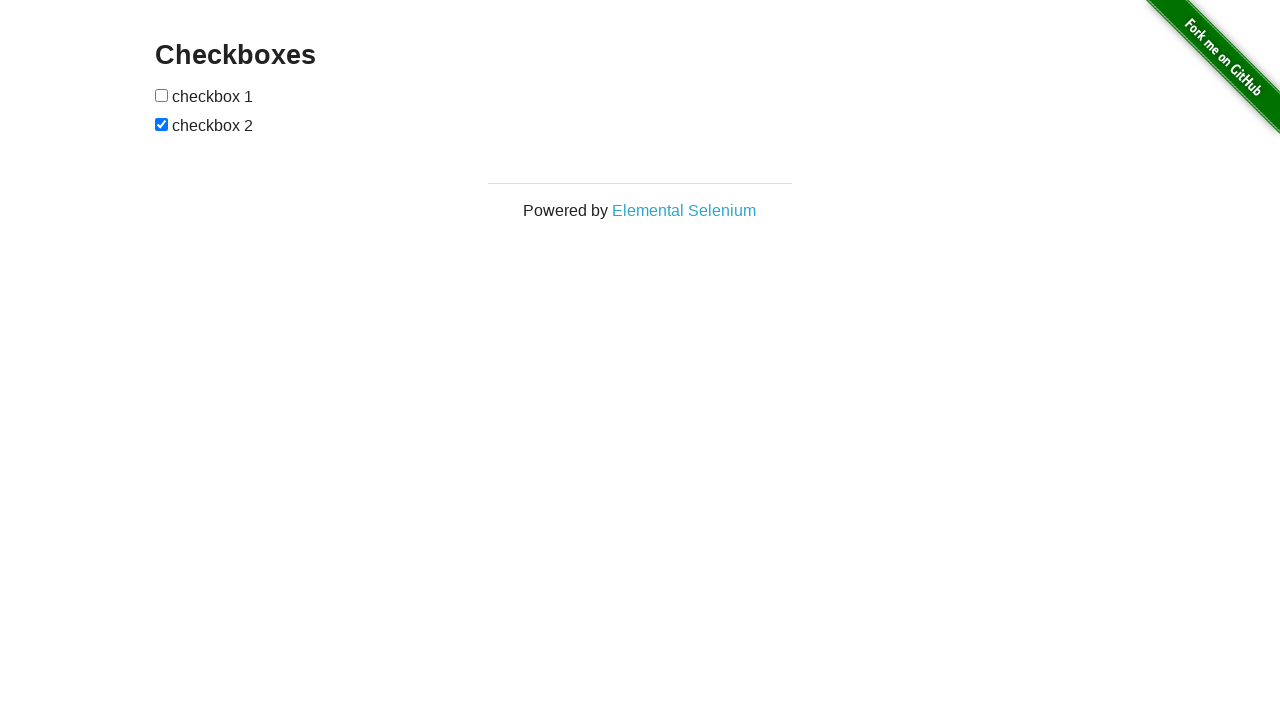

Clicked the first checkbox at (162, 95) on [type=checkbox] >> nth=0
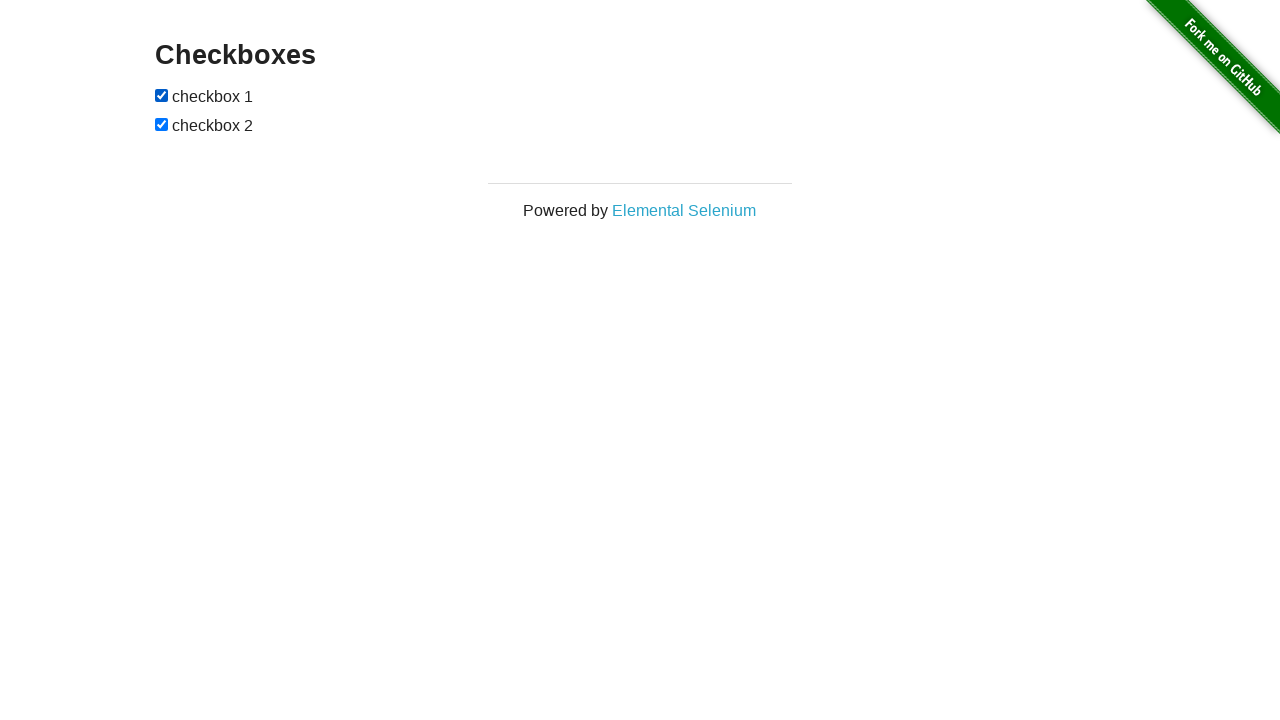

Verified that the first checkbox is now checked
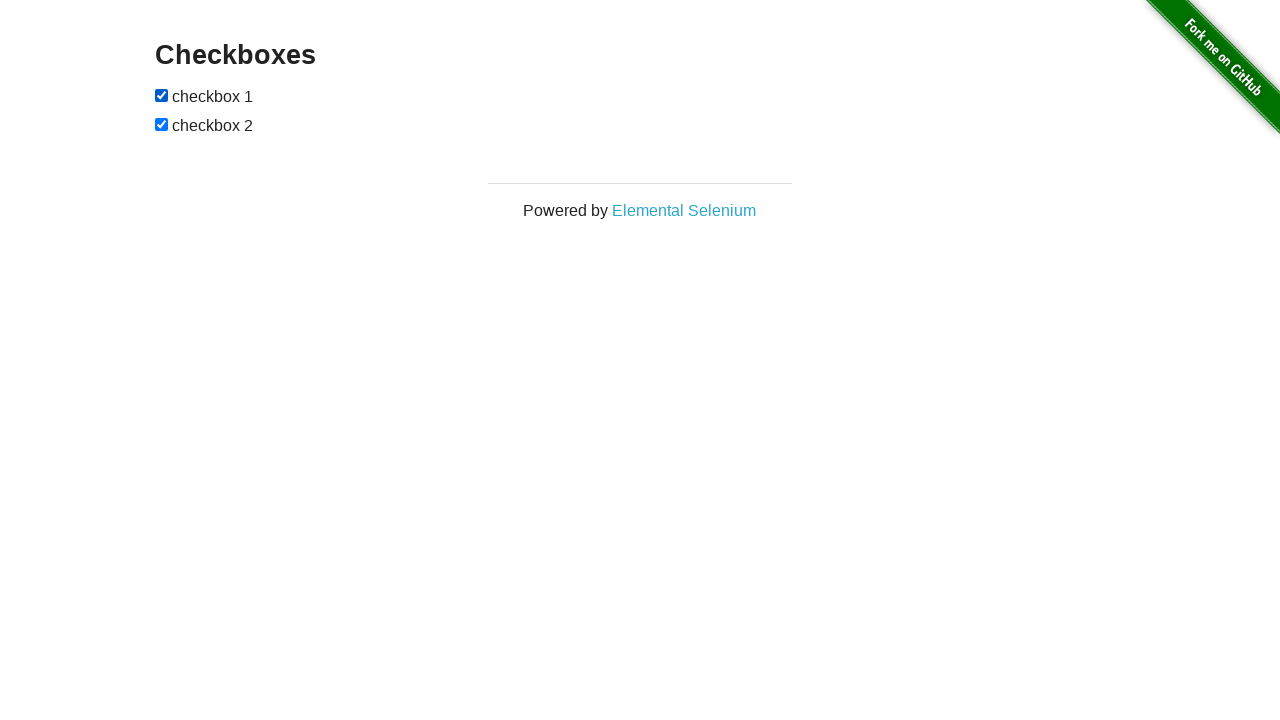

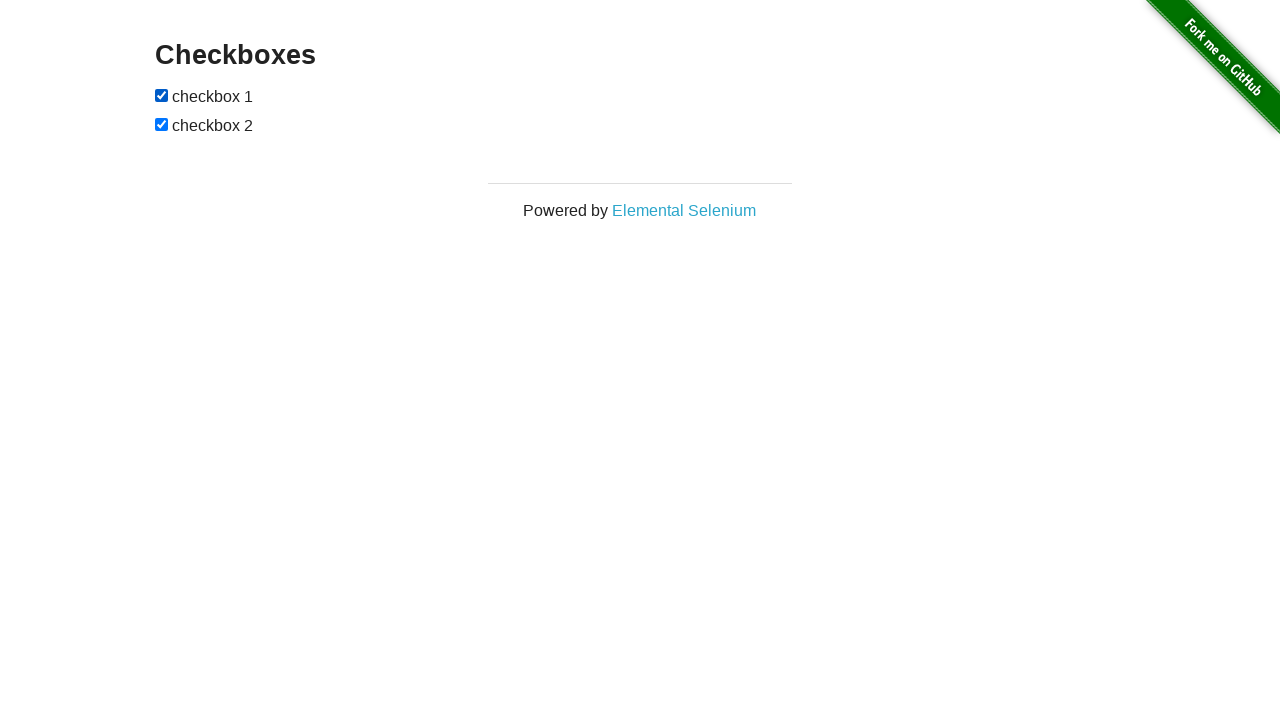